Tests handling of confirmation alerts by accepting and dismissing them and verifying the results

Starting URL: https://training-support.net/webelements/alerts

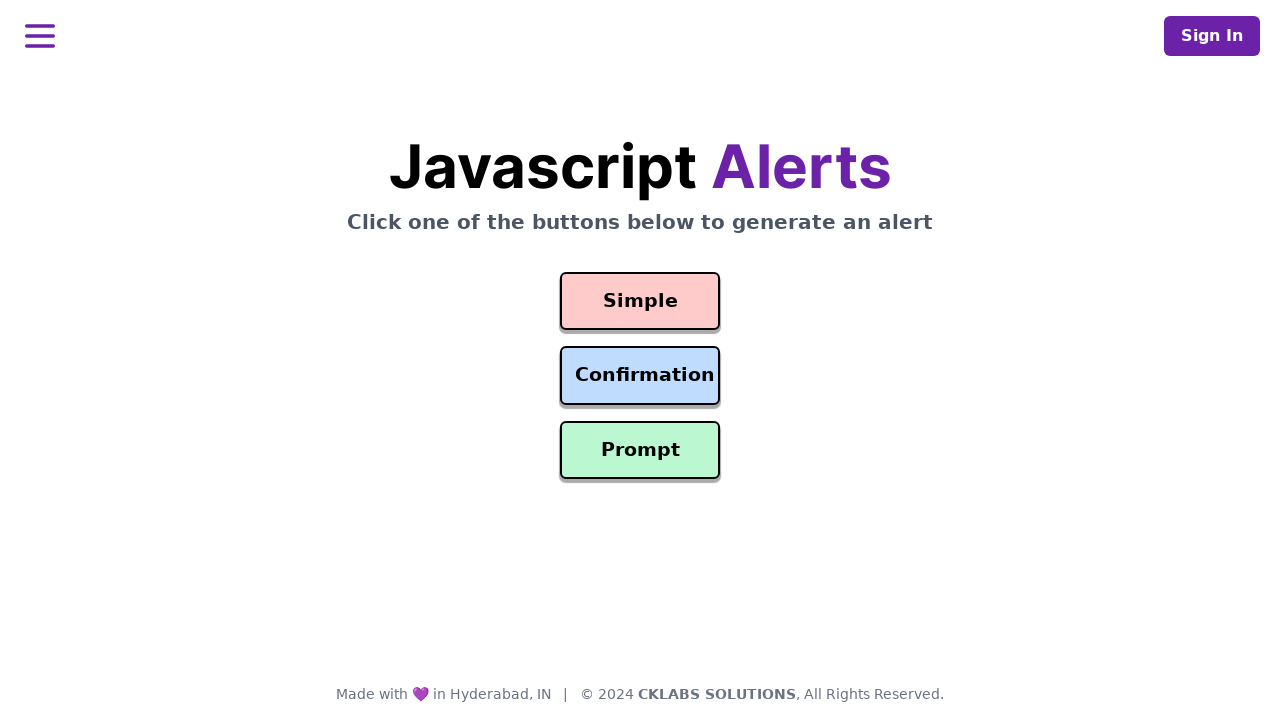

Clicked confirmation alert button at (640, 376) on #confirmation
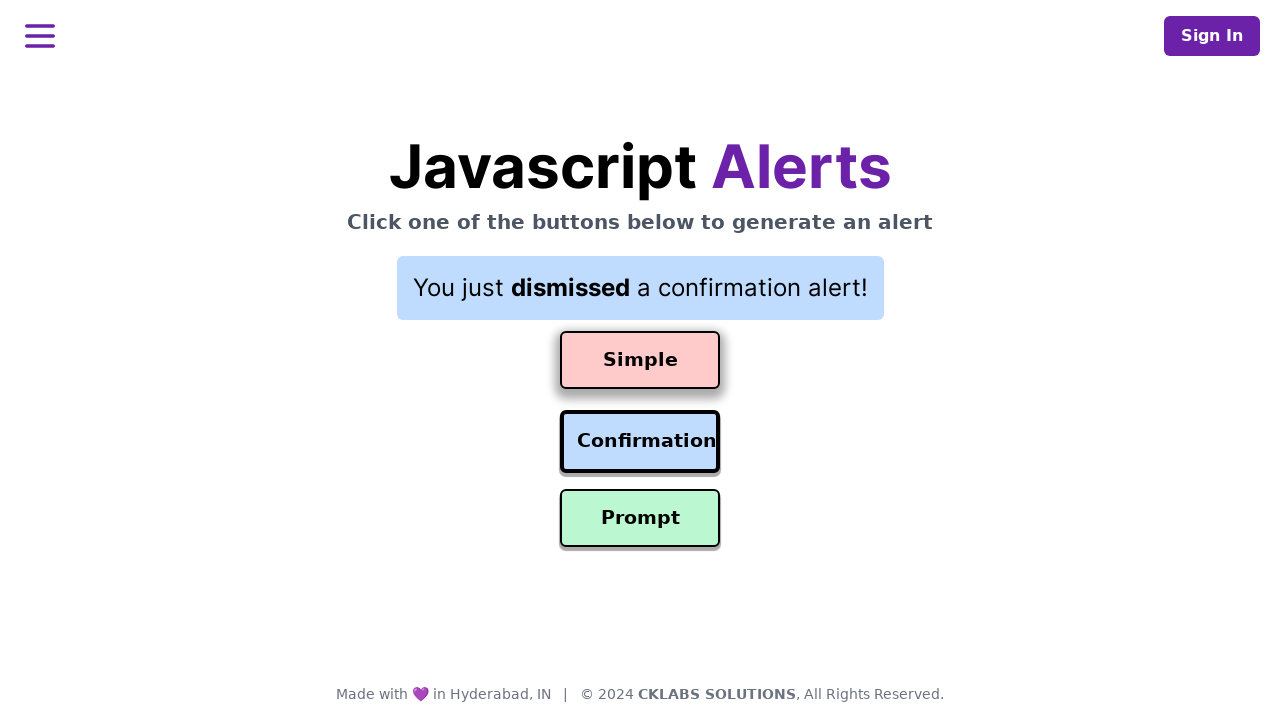

Set up dialog handler to accept alerts
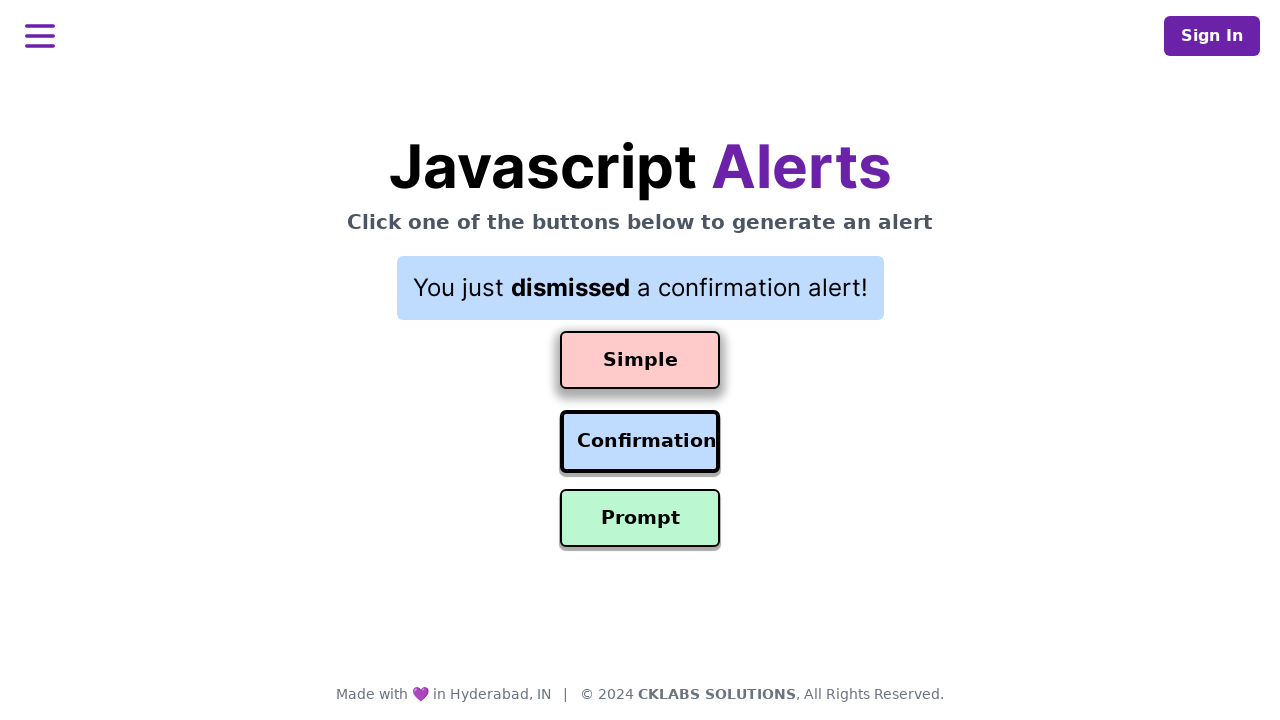

Clicked confirmation button to trigger alert at (640, 442) on #confirmation
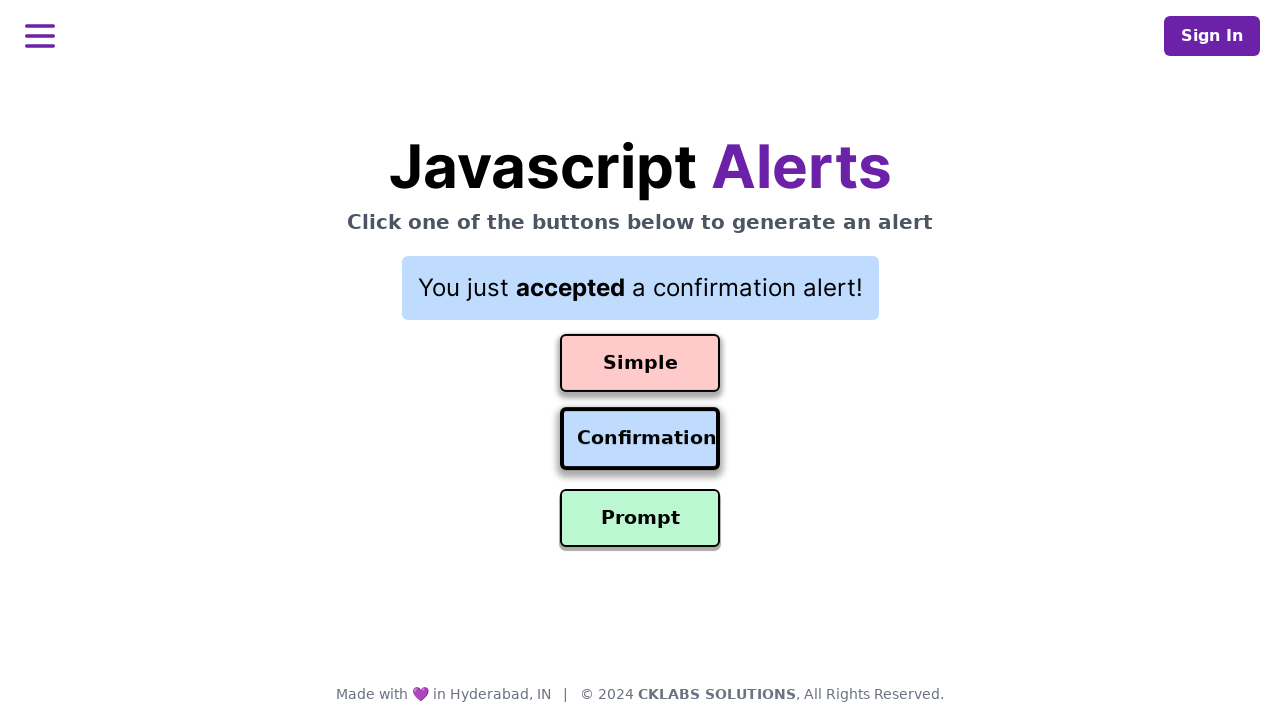

Verified result after accepting alert: You just accepted a confirmation alert!
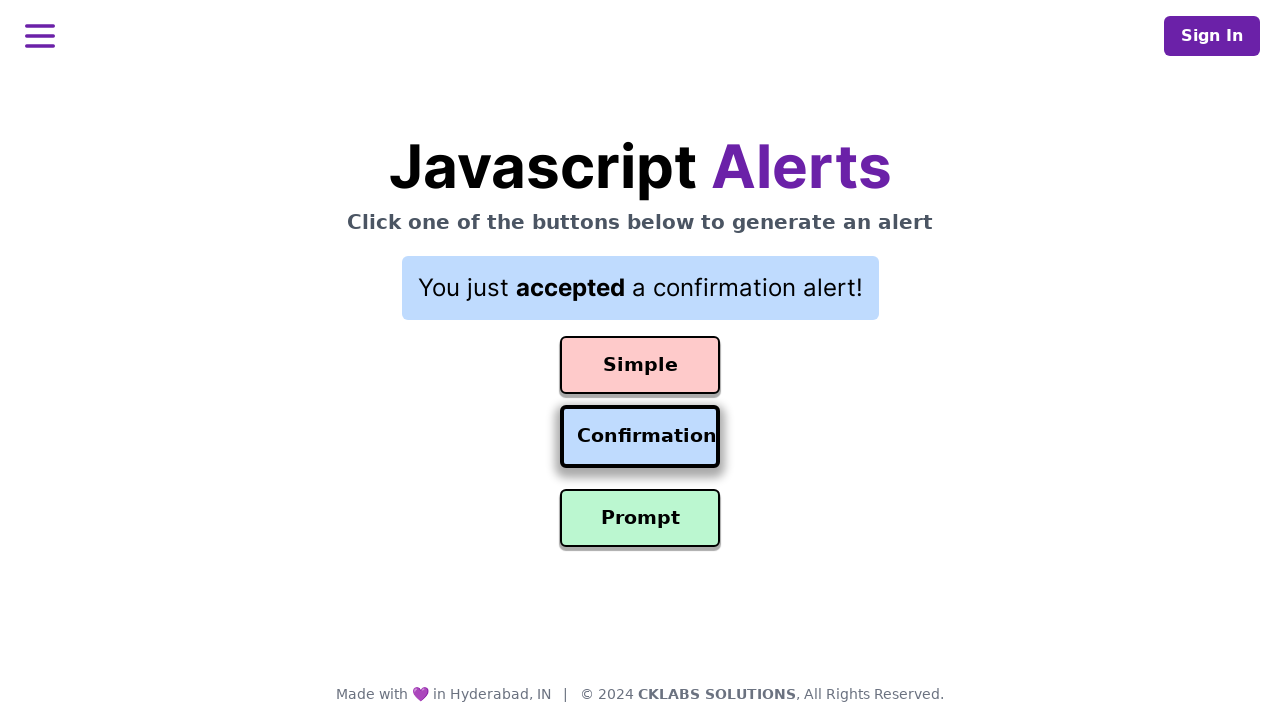

Set up dialog handler to dismiss alerts
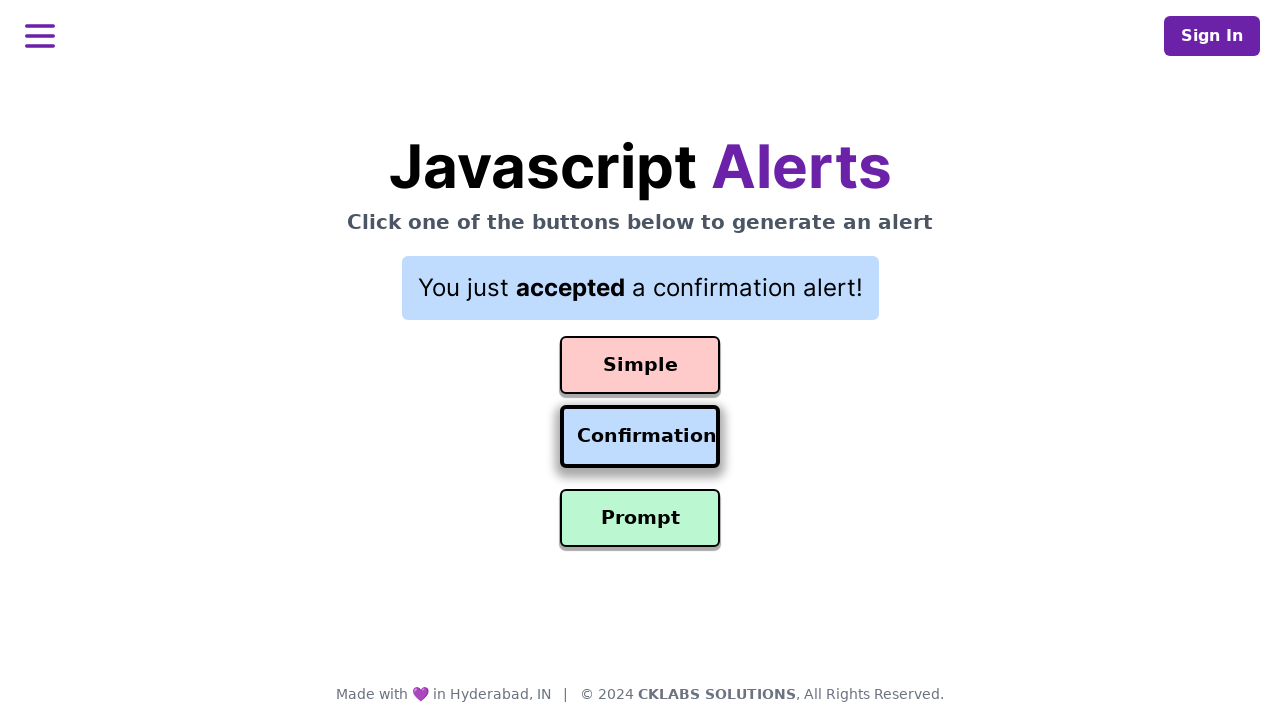

Clicked confirmation button to trigger alert for dismissal at (640, 437) on #confirmation
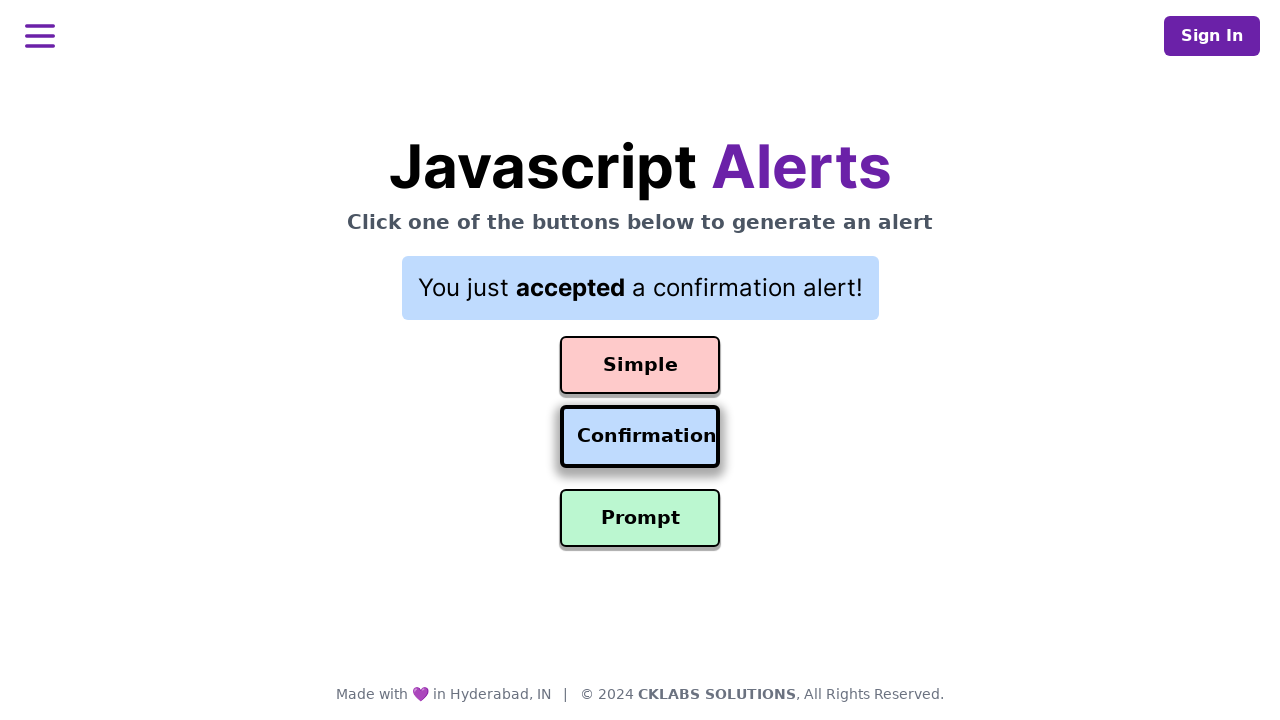

Verified result after dismissing alert: You just accepted a confirmation alert!
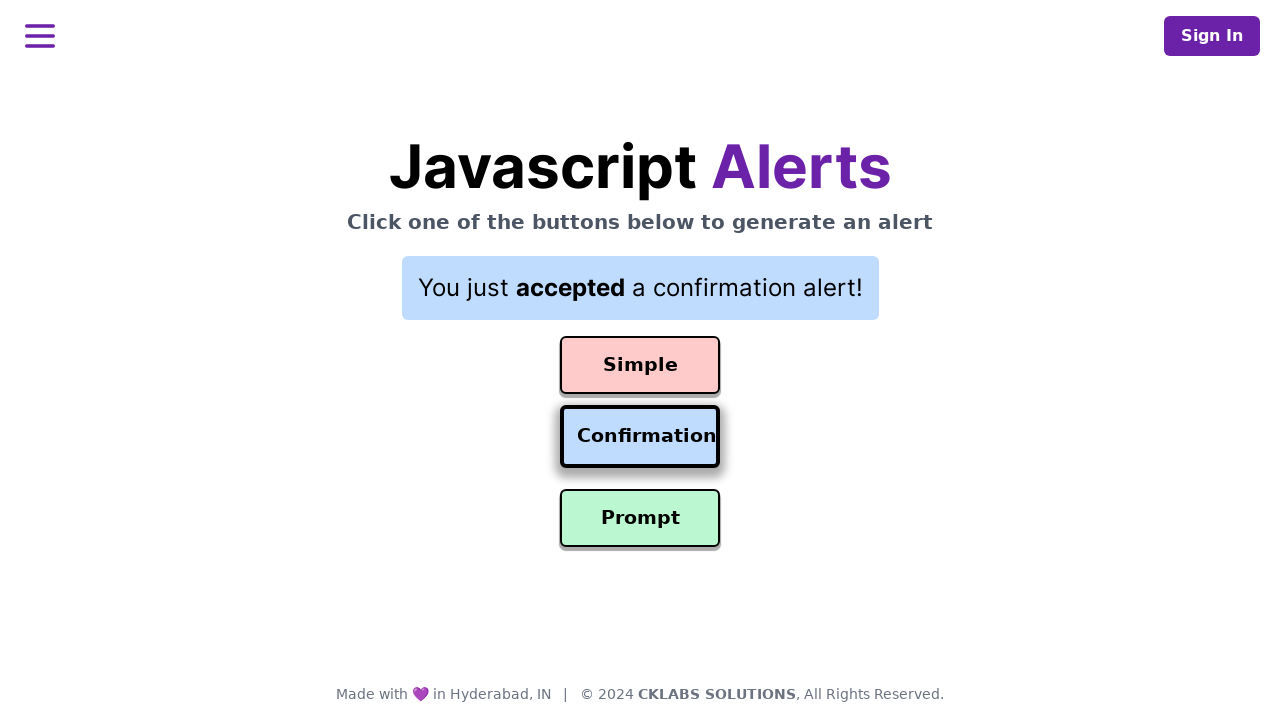

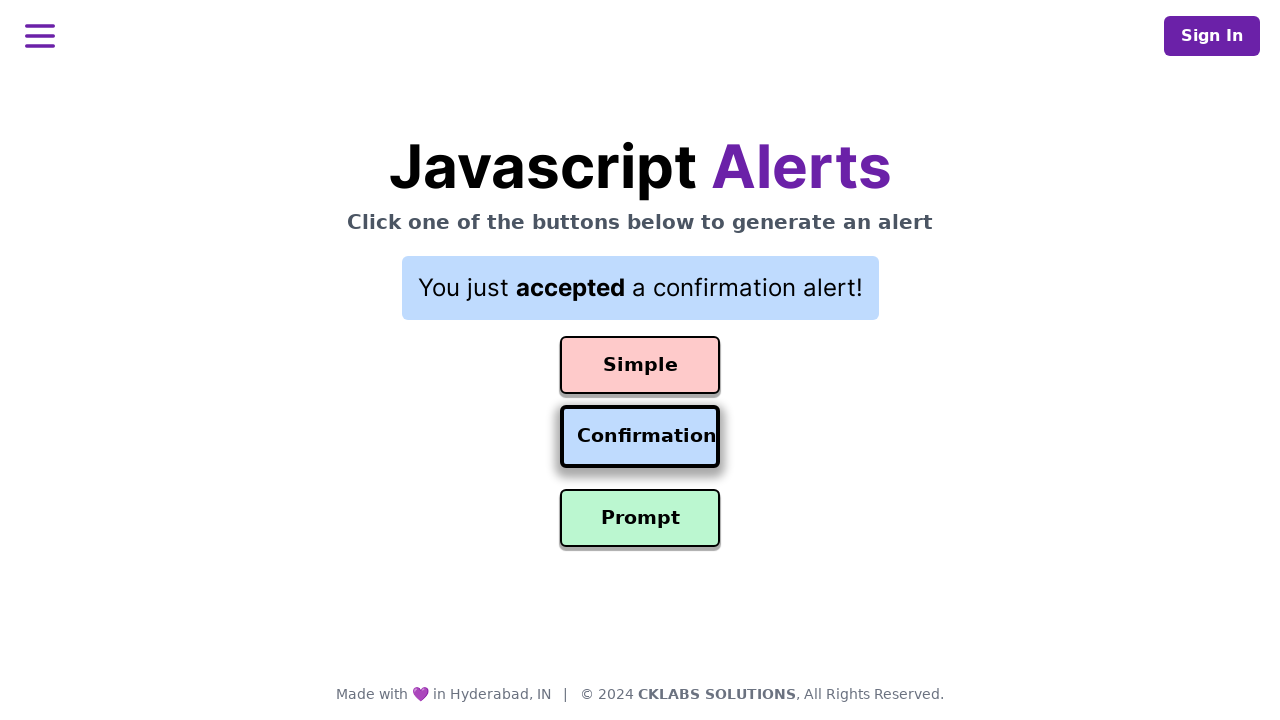